Navigates to MoneyControl website, retrieves page title and URL, and manipulates browser window size

Starting URL: https://www.moneycontrol.com/

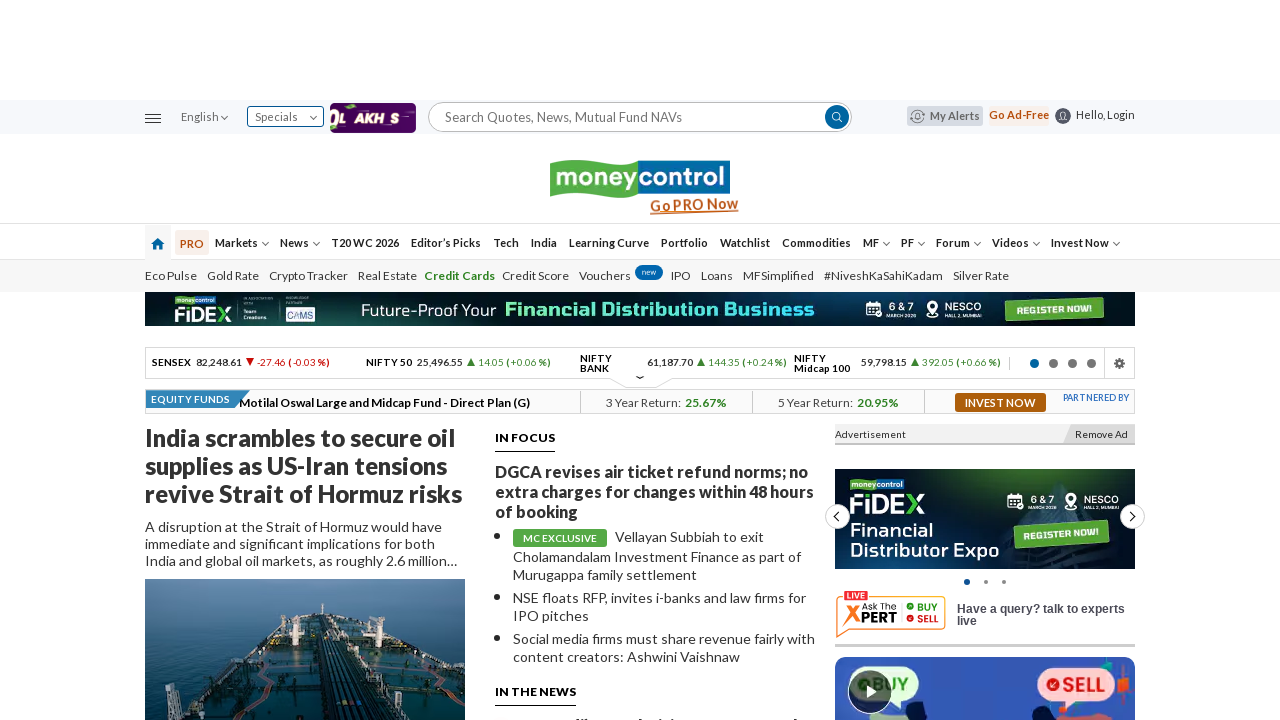

Retrieved page title from MoneyControl website
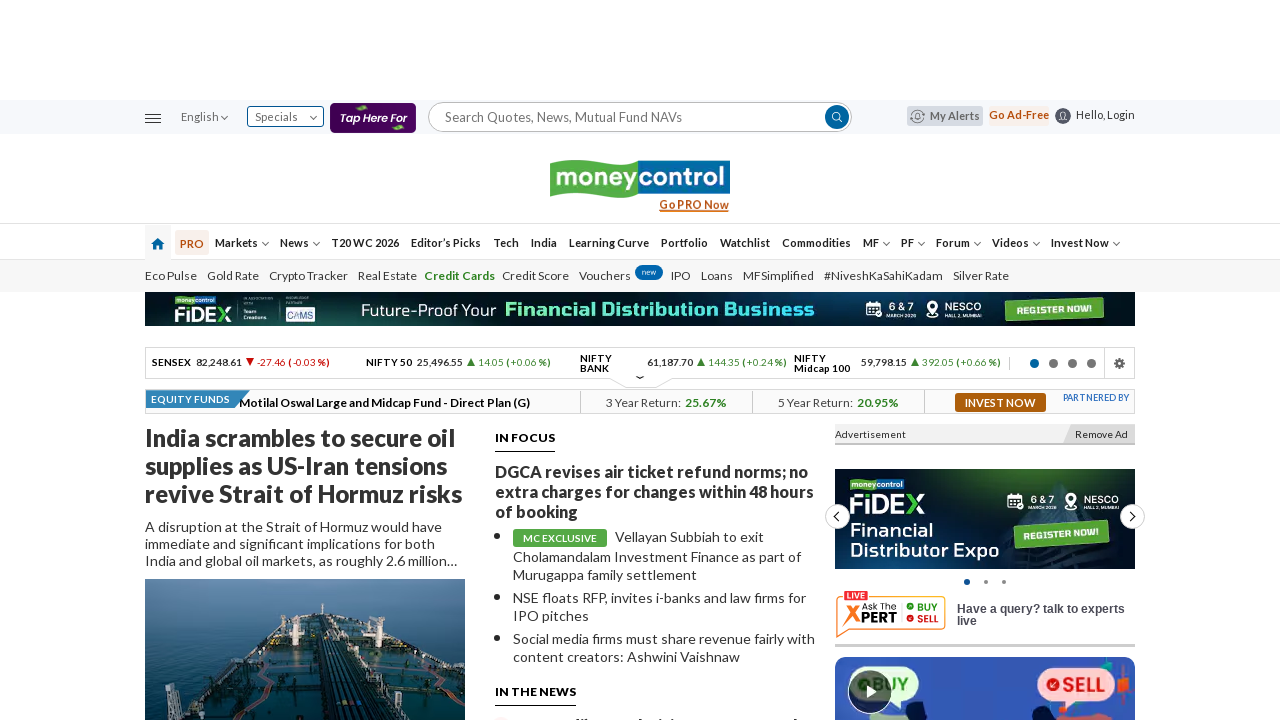

Retrieved current URL from MoneyControl website
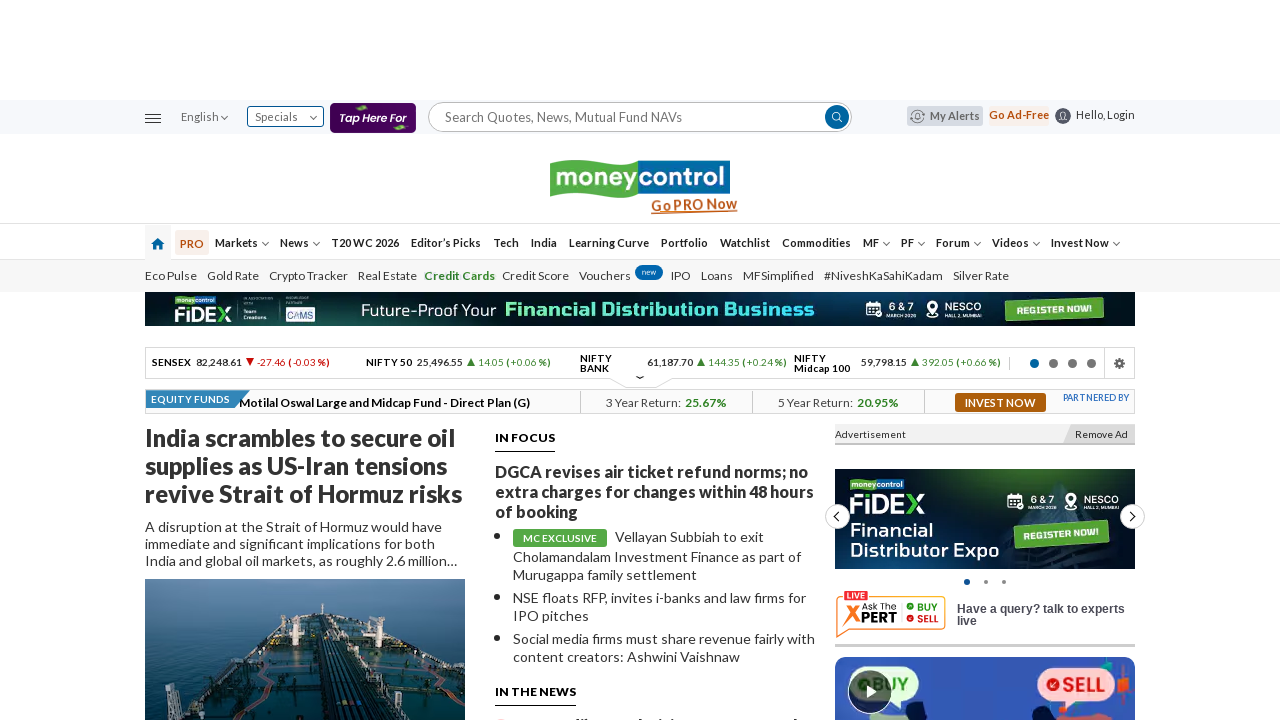

Maximized browser window to 1920x1080
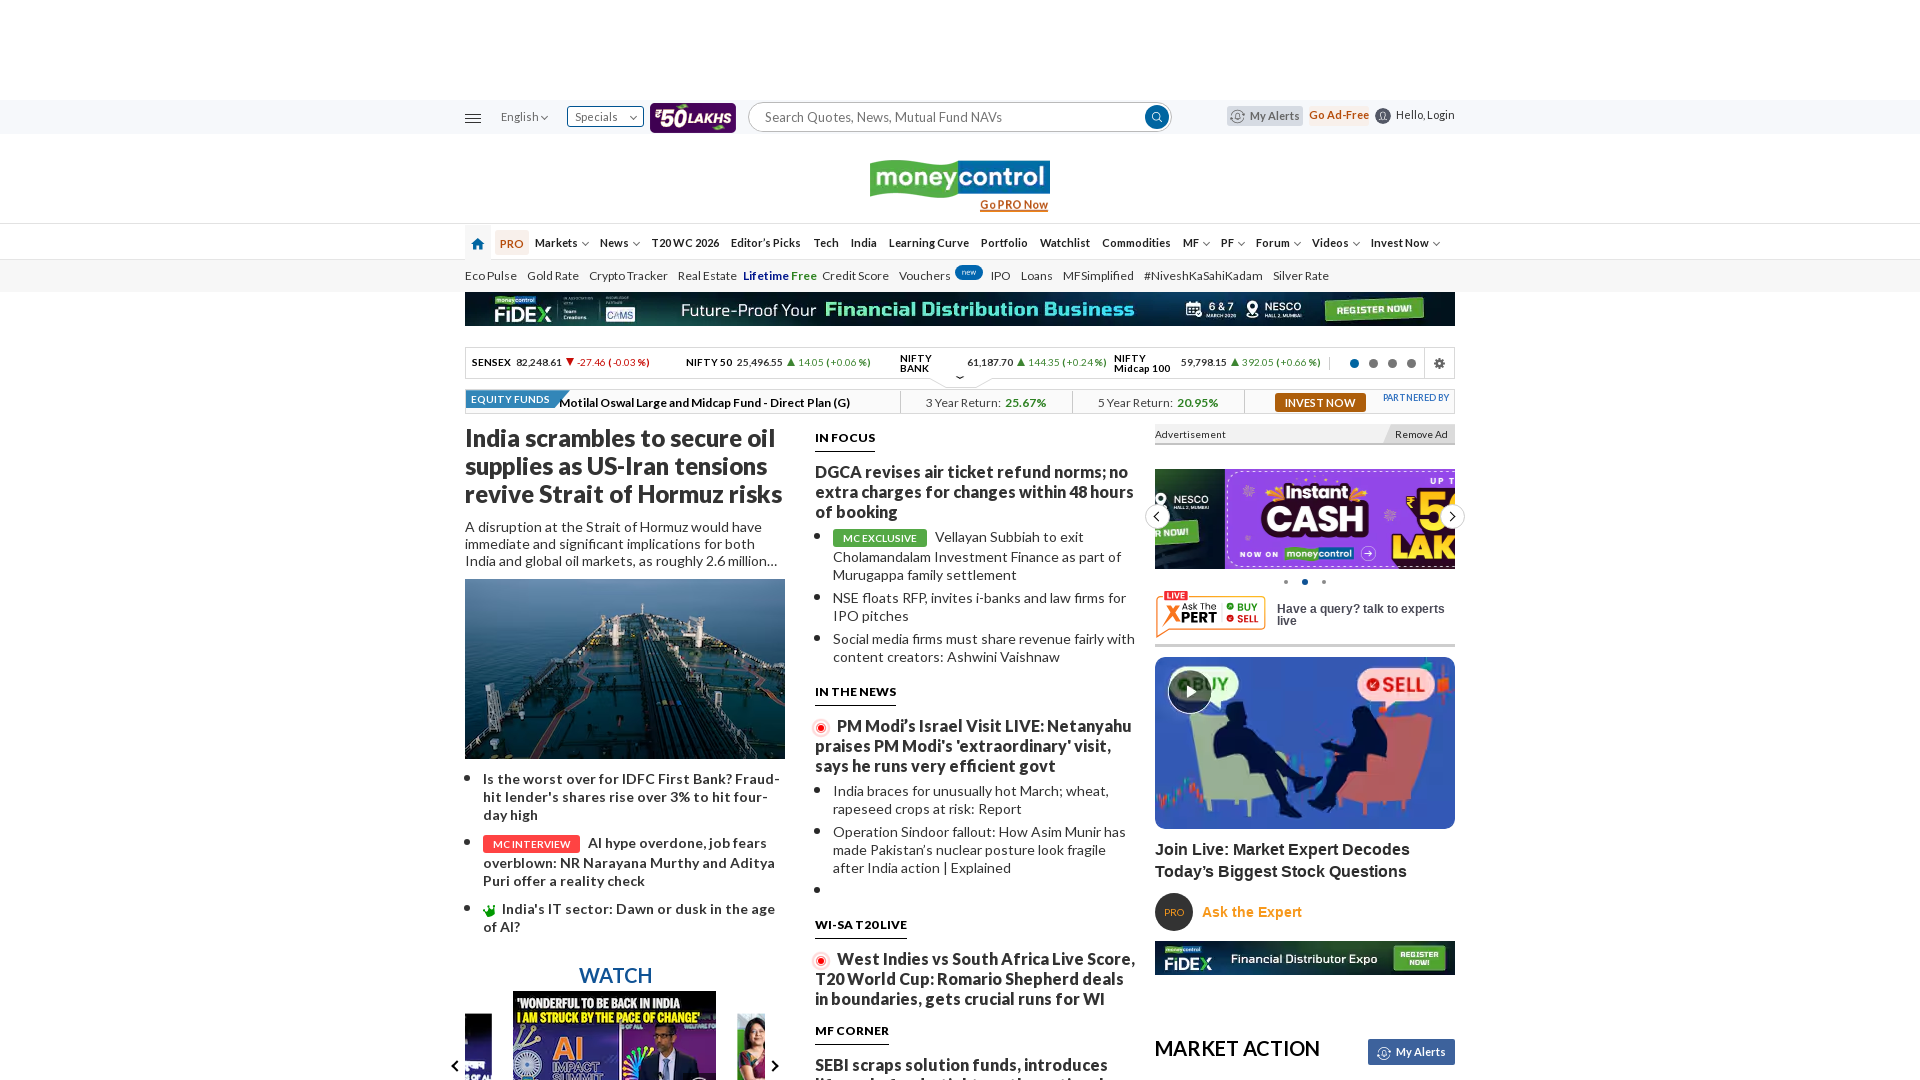

Waited 3 seconds with maximized window
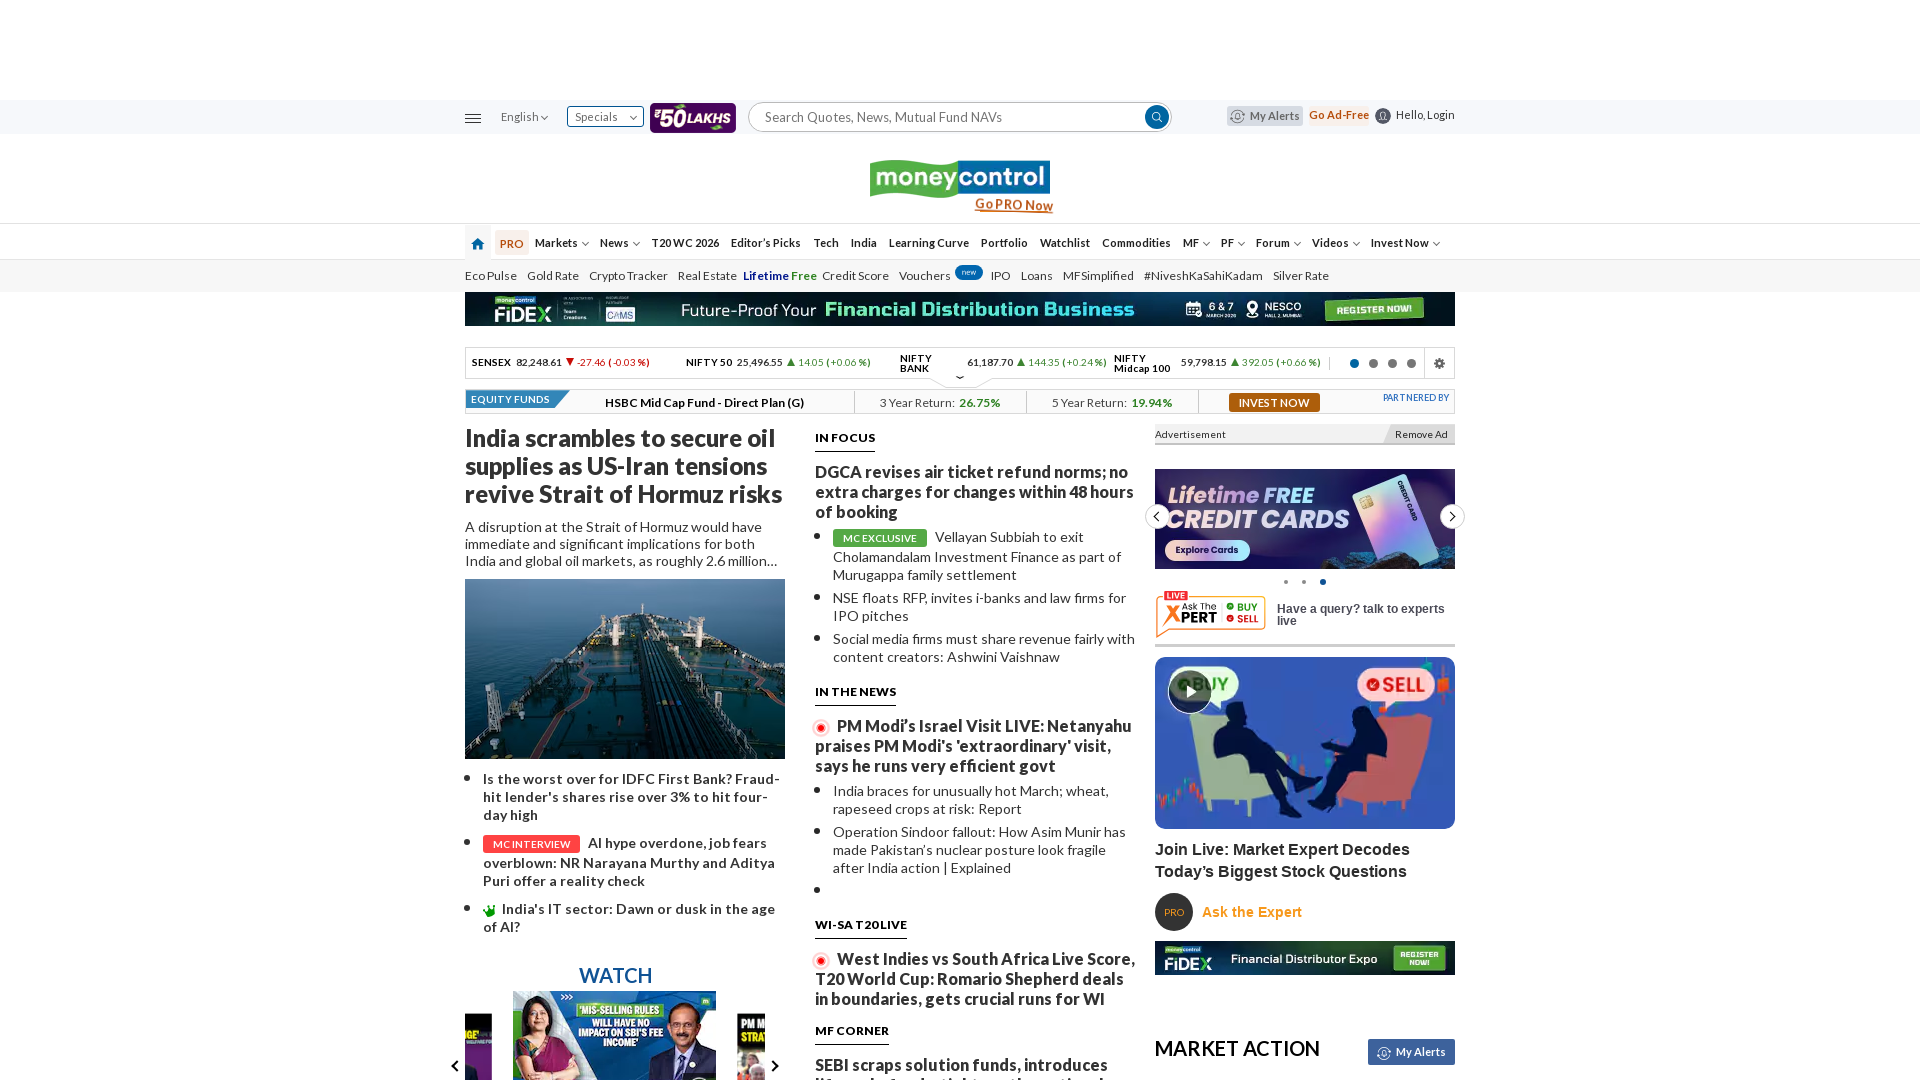

Minimized browser window to 800x600
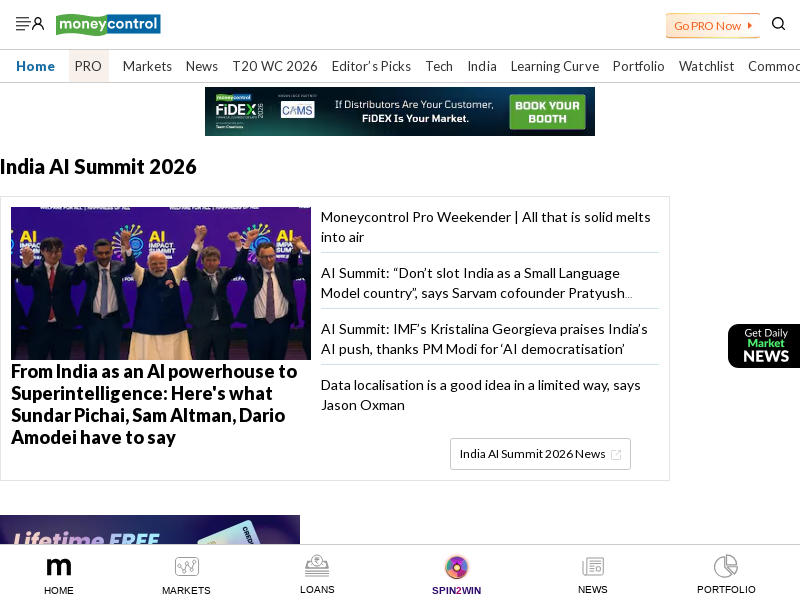

Waited 3 seconds with minimized window
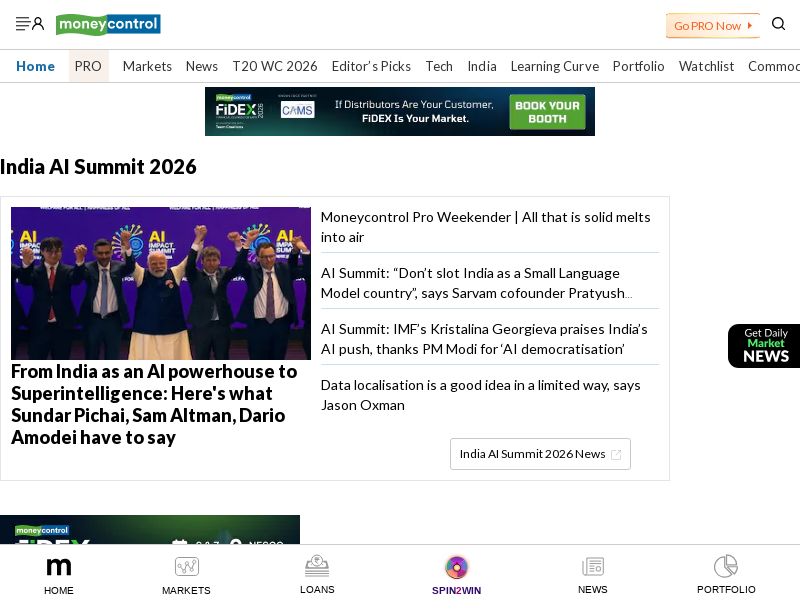

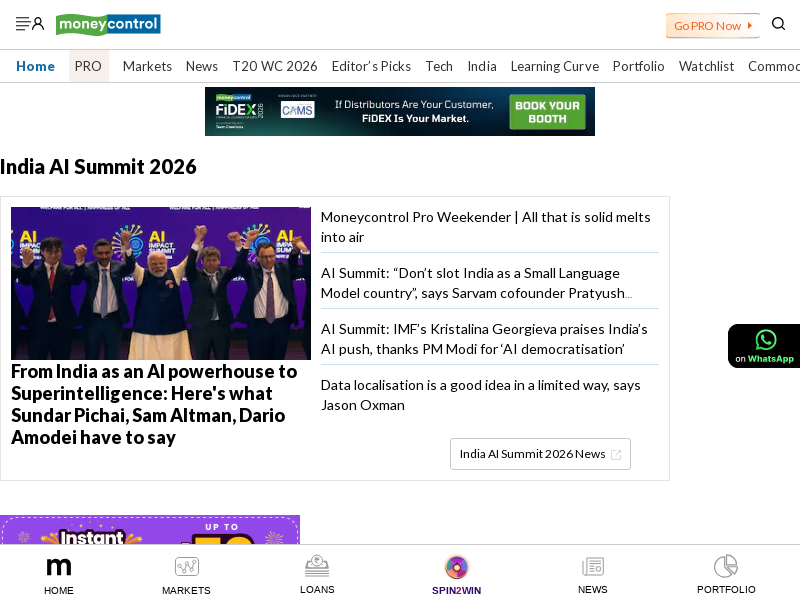